Tests dropdown selection using Playwright's built-in select method to choose "Option 1" by its visible text, then verifies the selection.

Starting URL: https://the-internet.herokuapp.com/dropdown

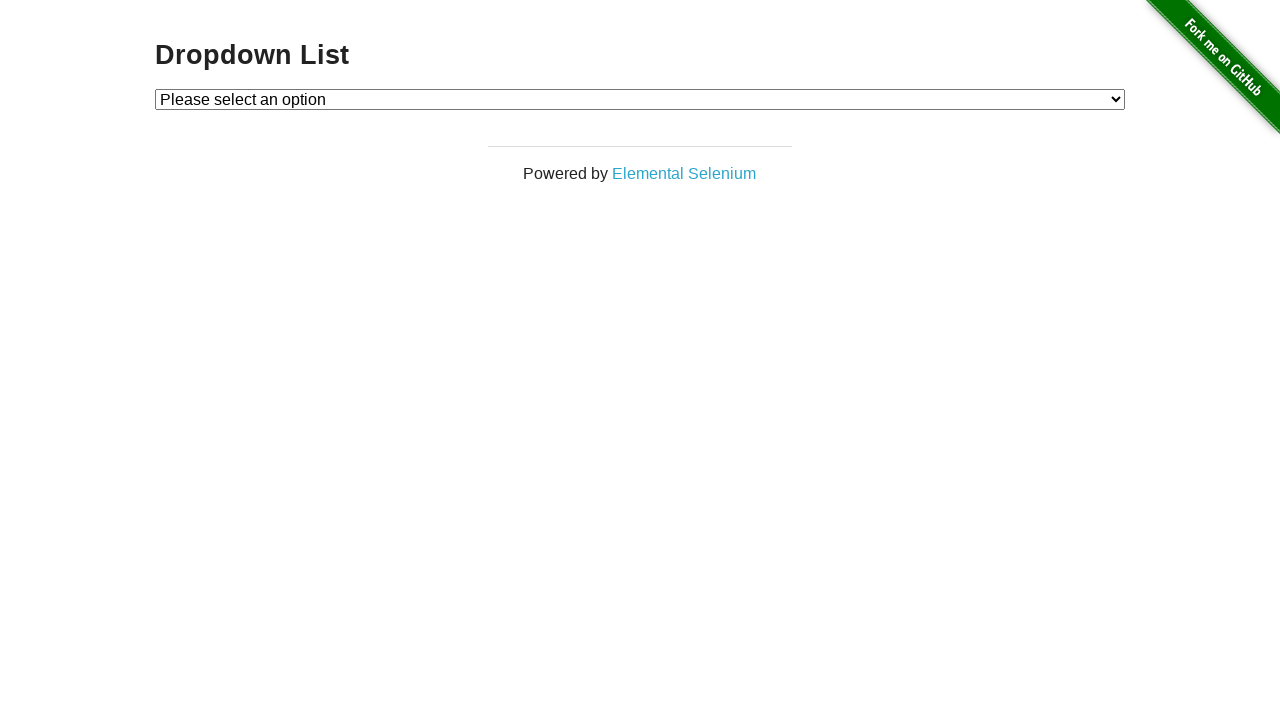

Waited for dropdown element to be present
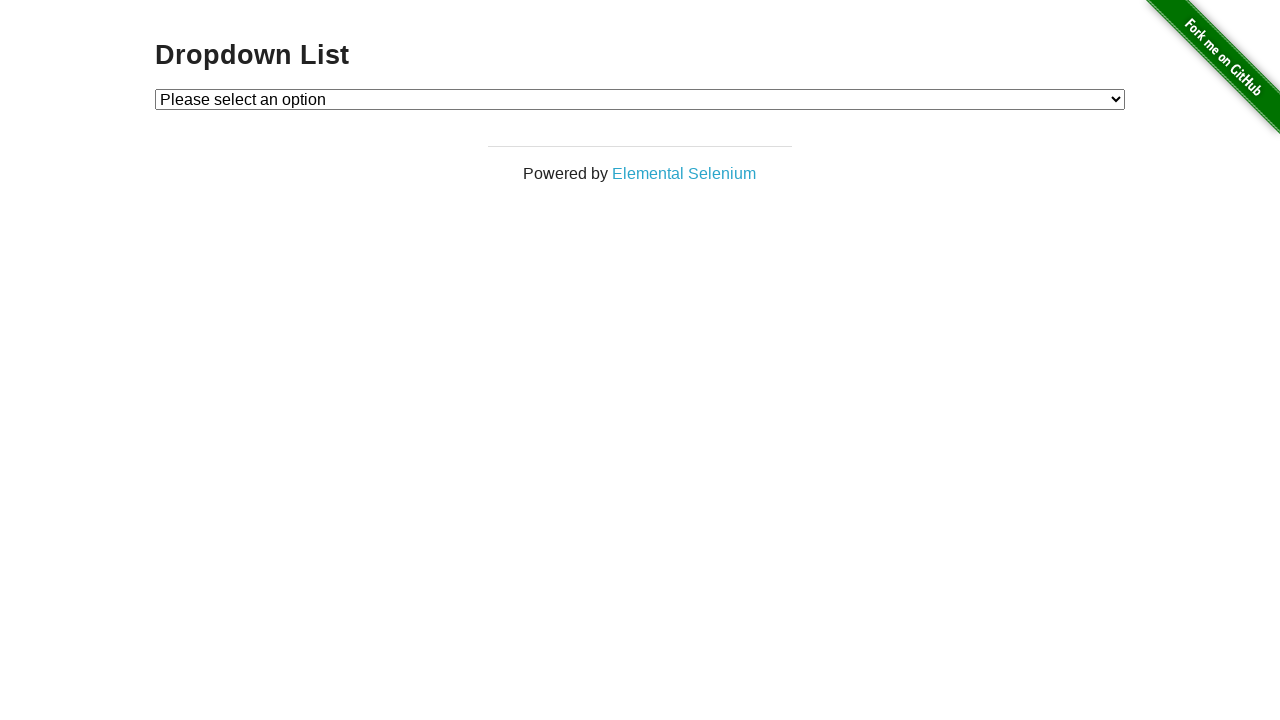

Selected 'Option 1' from dropdown using label on #dropdown
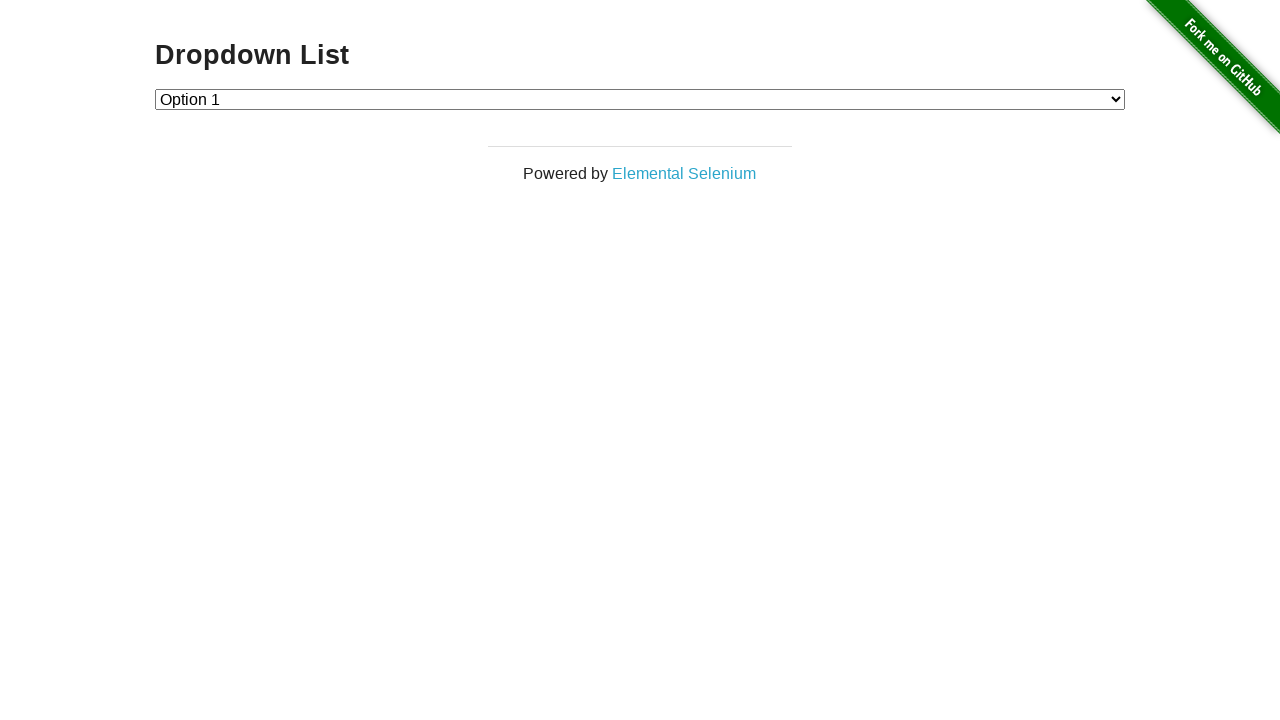

Retrieved selected dropdown value
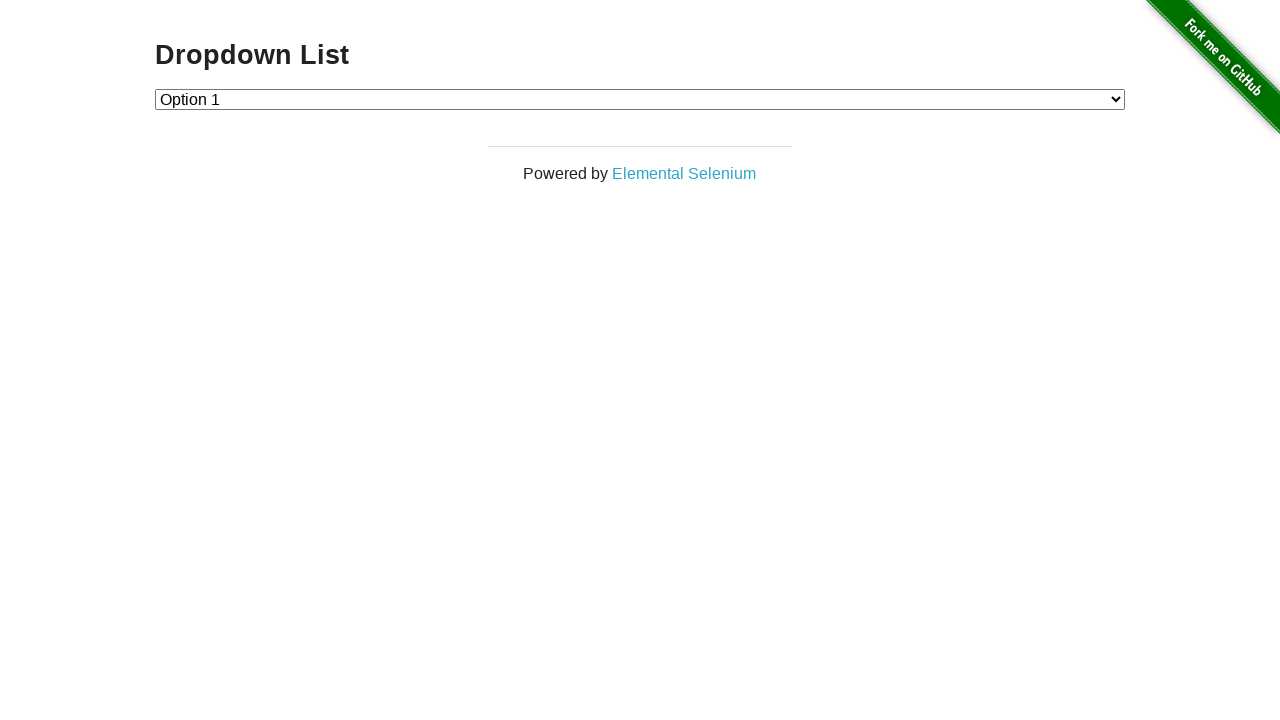

Verified dropdown selection value equals '1'
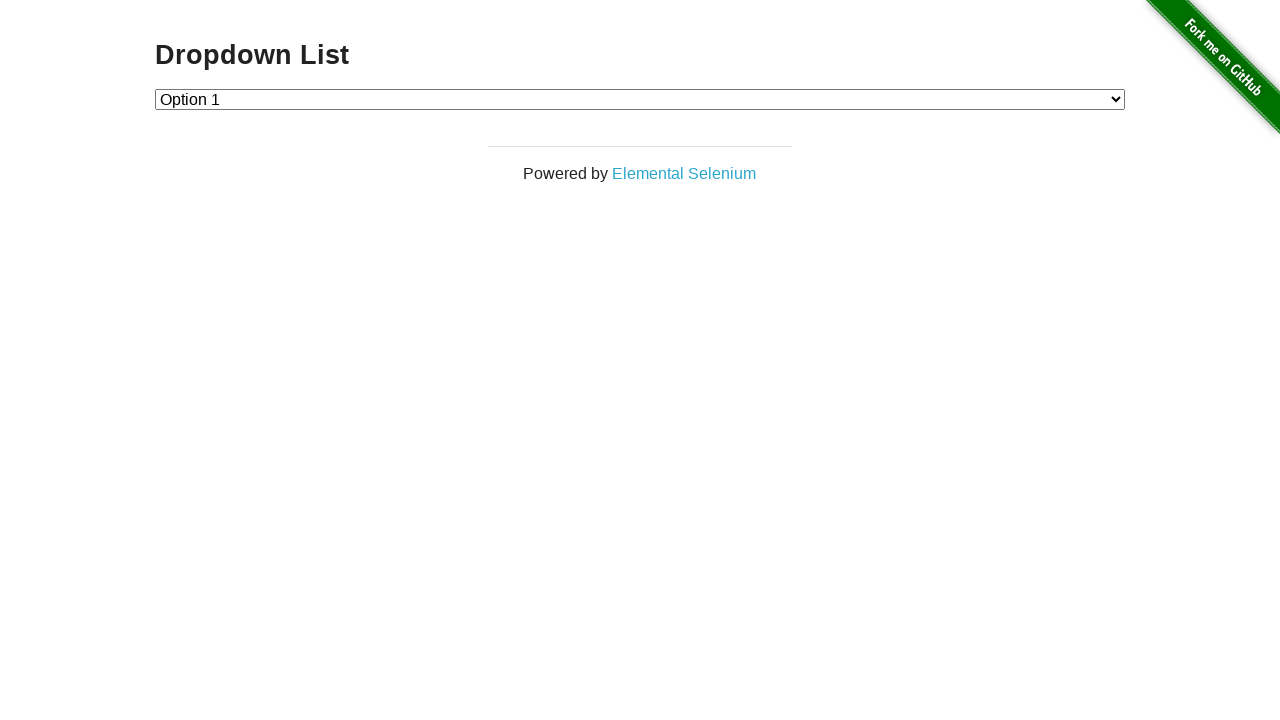

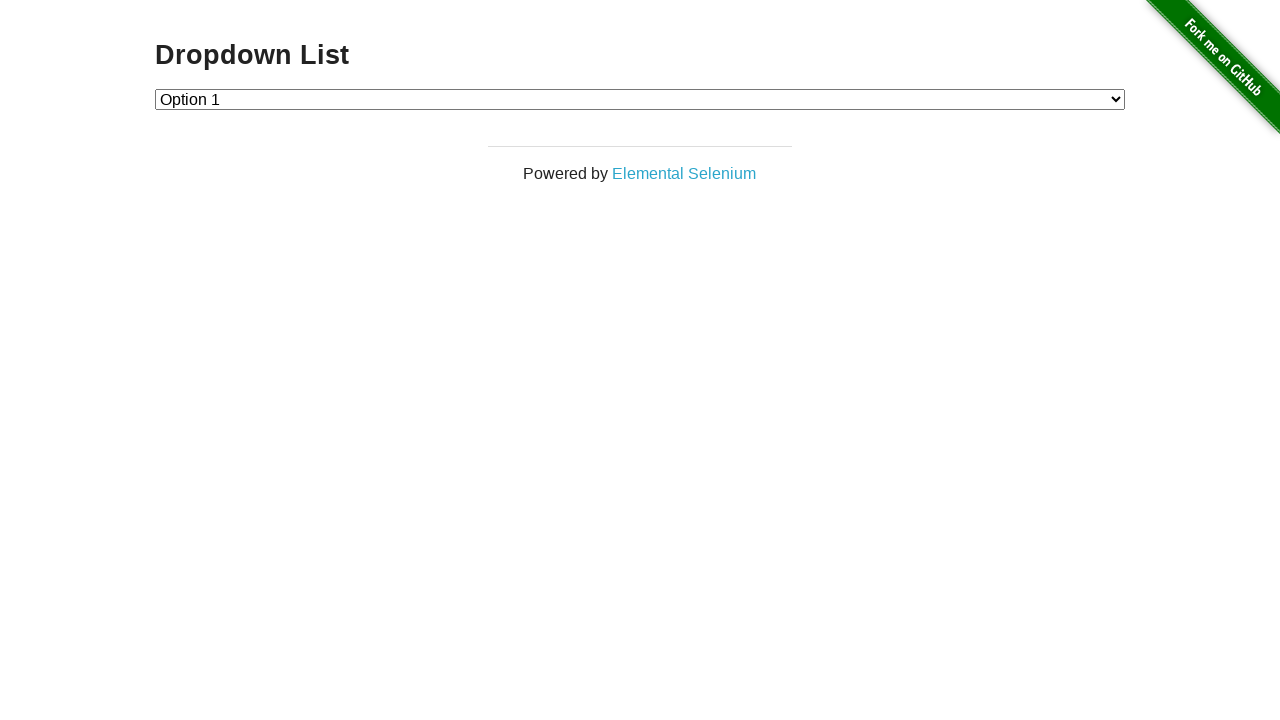